Tests checkbox and radio button selection on a practice form by selecting gender (Male) and multiple hobbies (Sports, Reading, Music)

Starting URL: https://demoqa.com/automation-practice-form

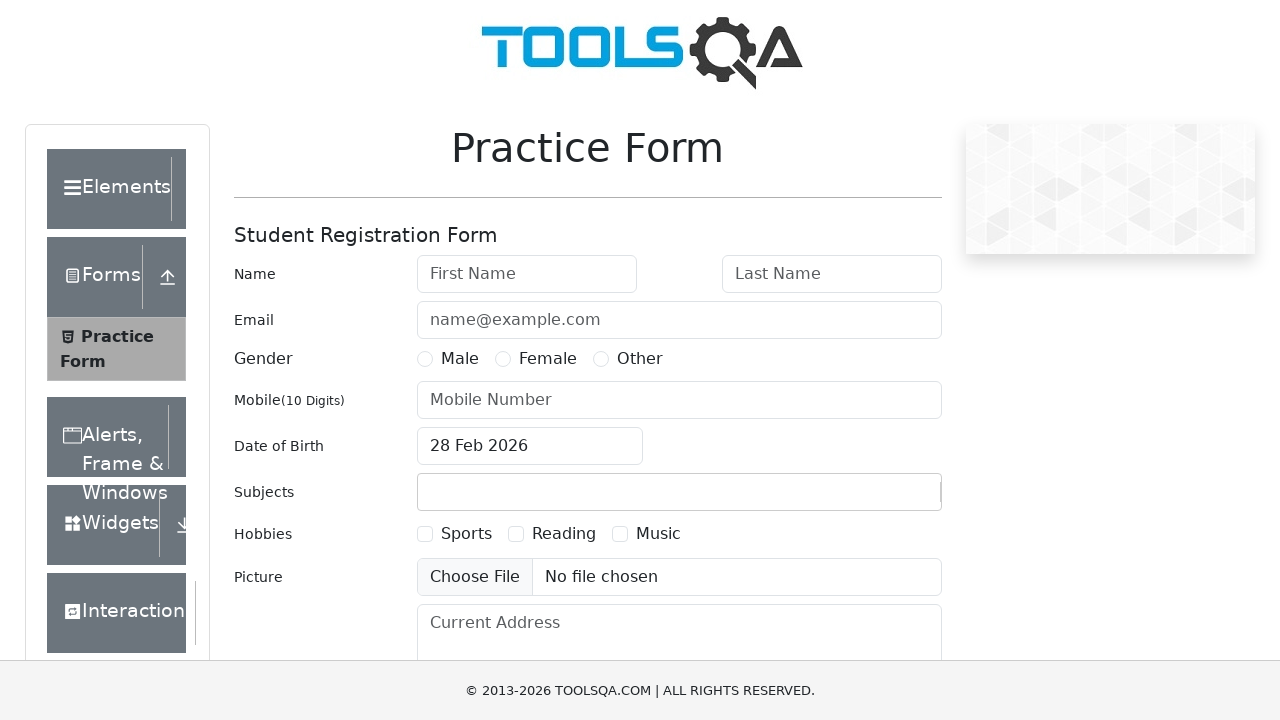

Selected 'Male' gender radio button at (460, 359) on xpath=//*[text()='Male']
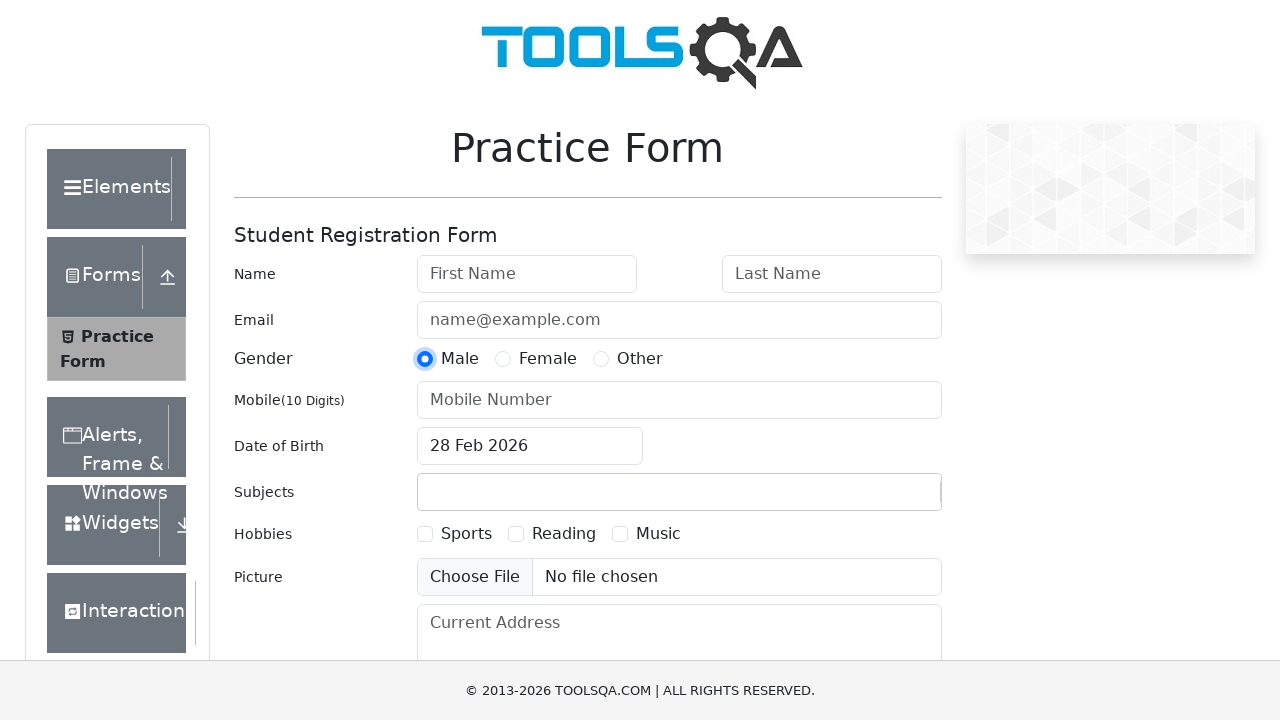

Selected 'Sports' hobby checkbox at (466, 534) on label[for='hobbies-checkbox-1']
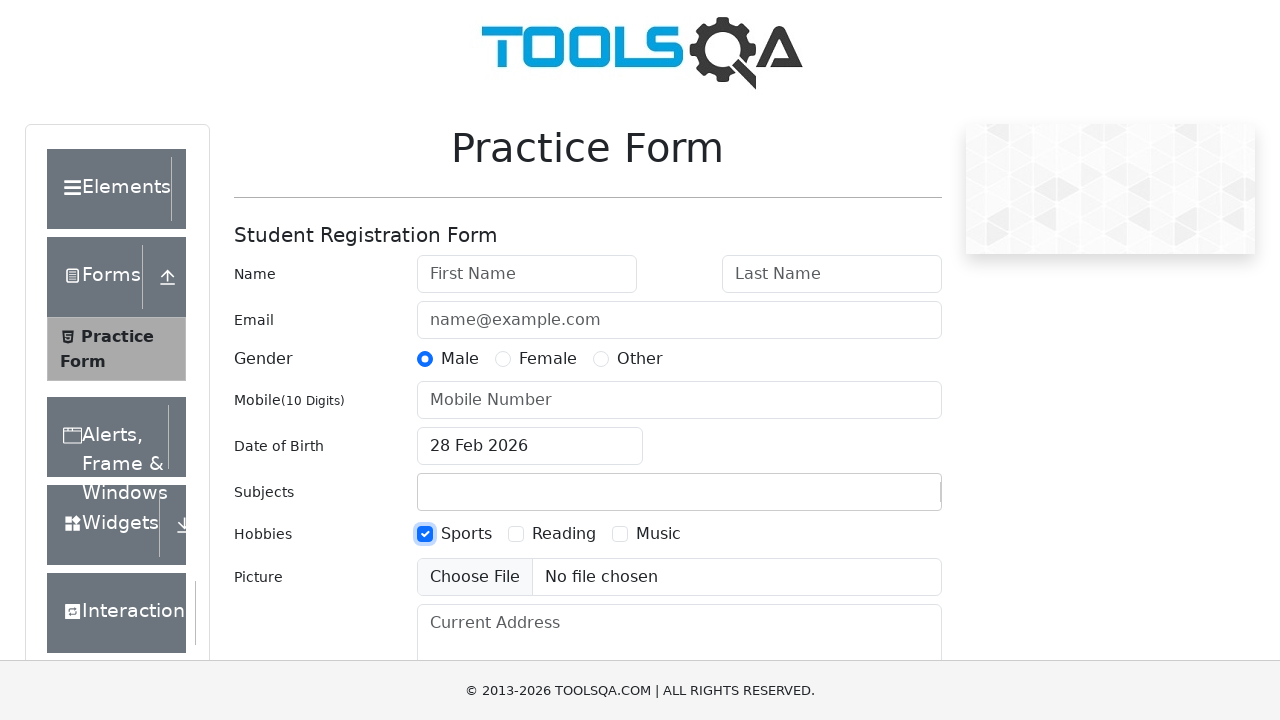

Selected 'Reading' hobby checkbox at (564, 534) on xpath=//*[text()='Reading']
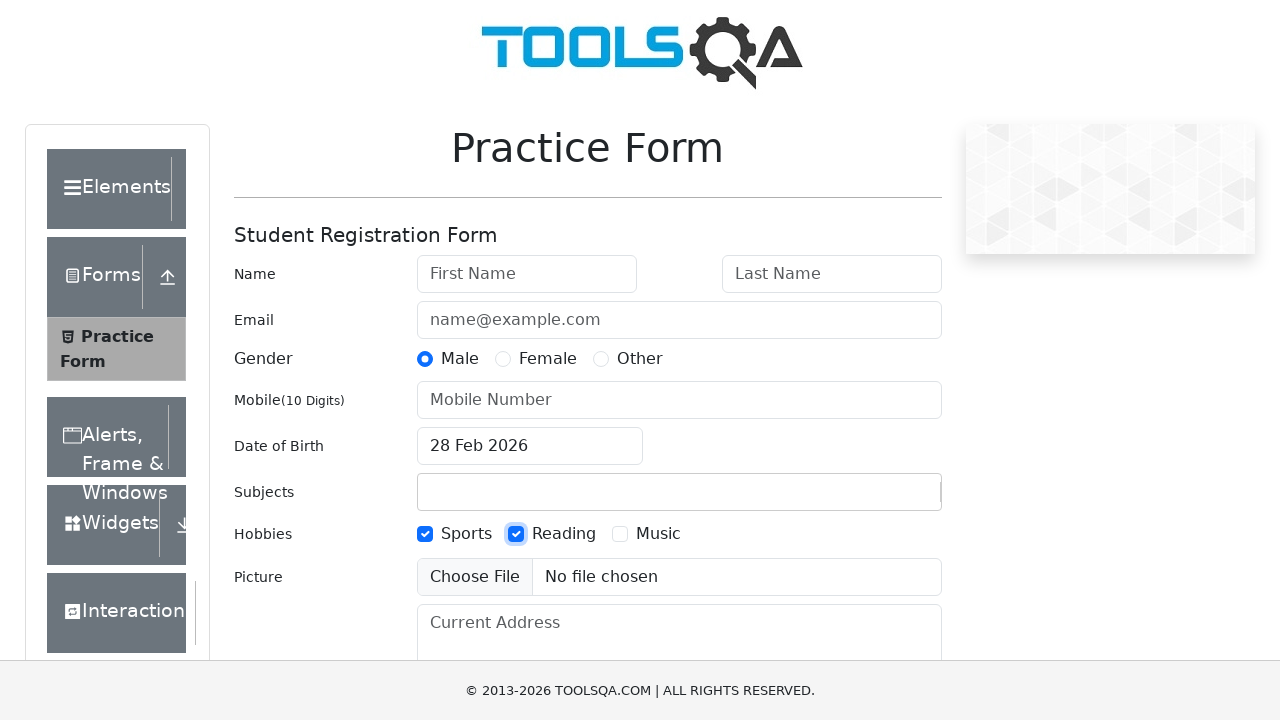

Selected 'Music' hobby checkbox at (658, 534) on xpath=//*[text()='Music']
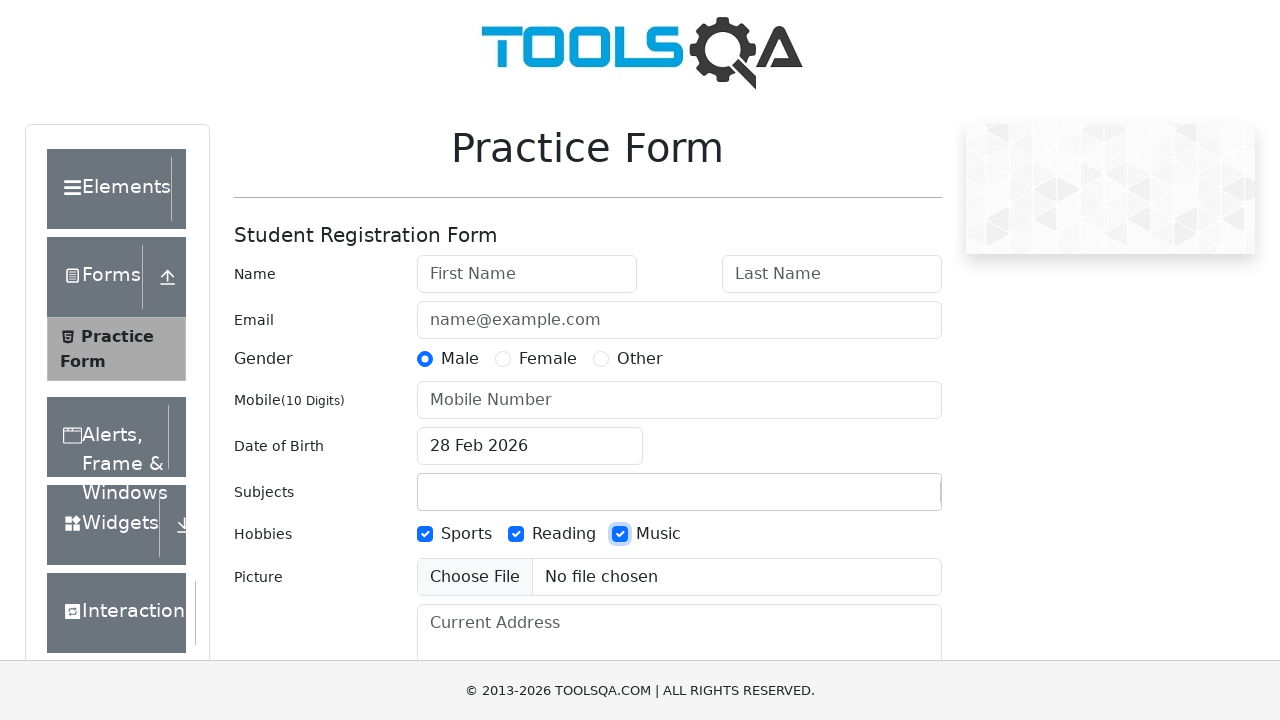

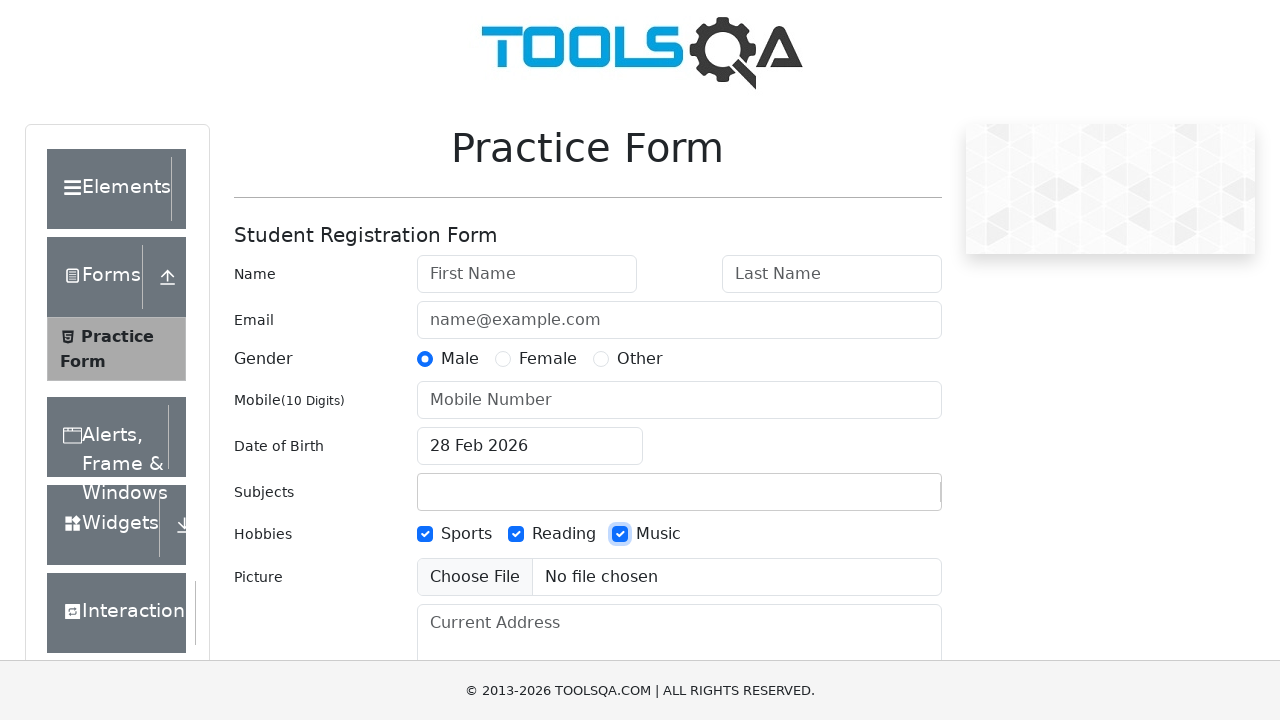